Tests user registration flow by filling username, password and confirm password fields, then submitting the registration form

Starting URL: https://crio-qkart-frontend-qa.vercel.app/register

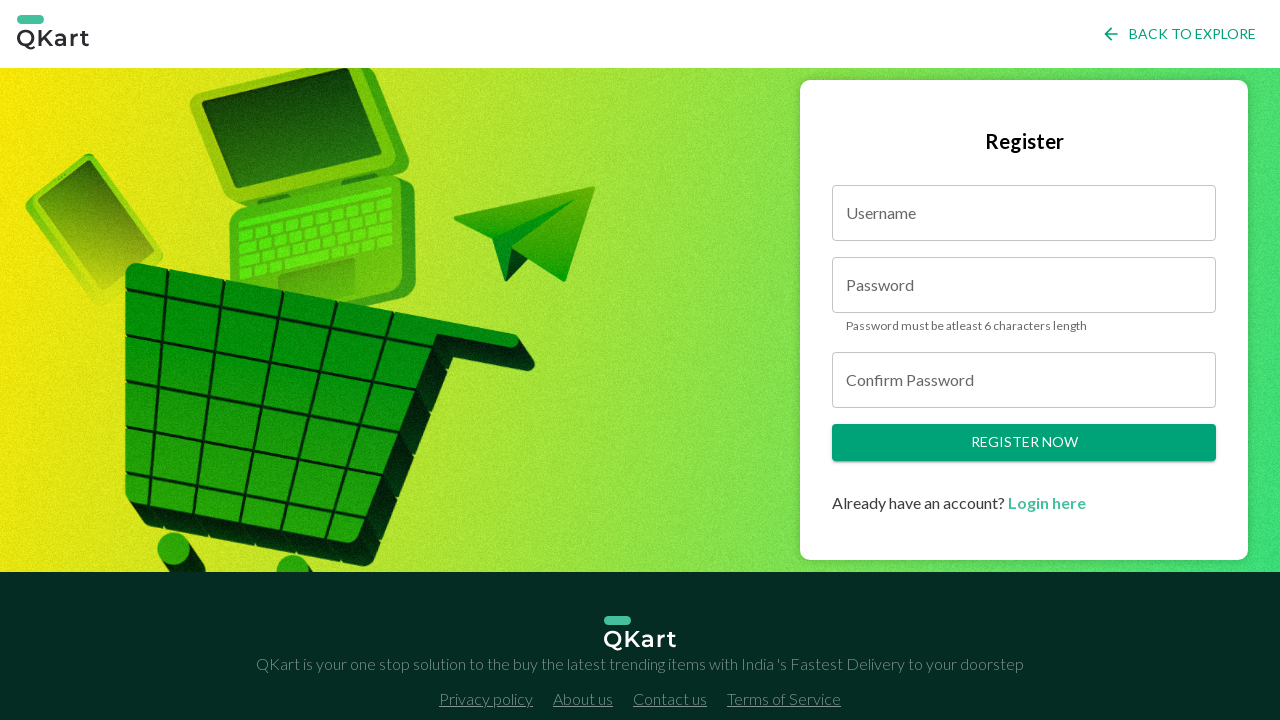

Filled username field with 'testuser_1771994928261' on #username
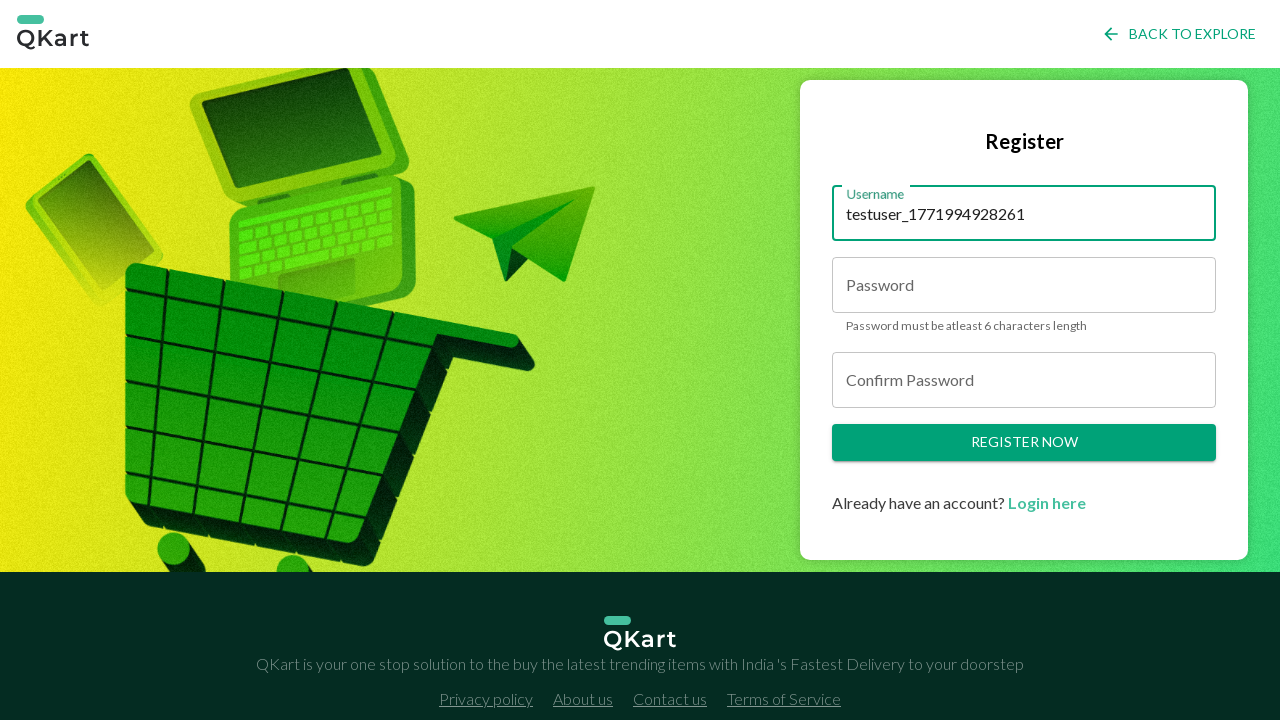

Filled password field with test password on #password
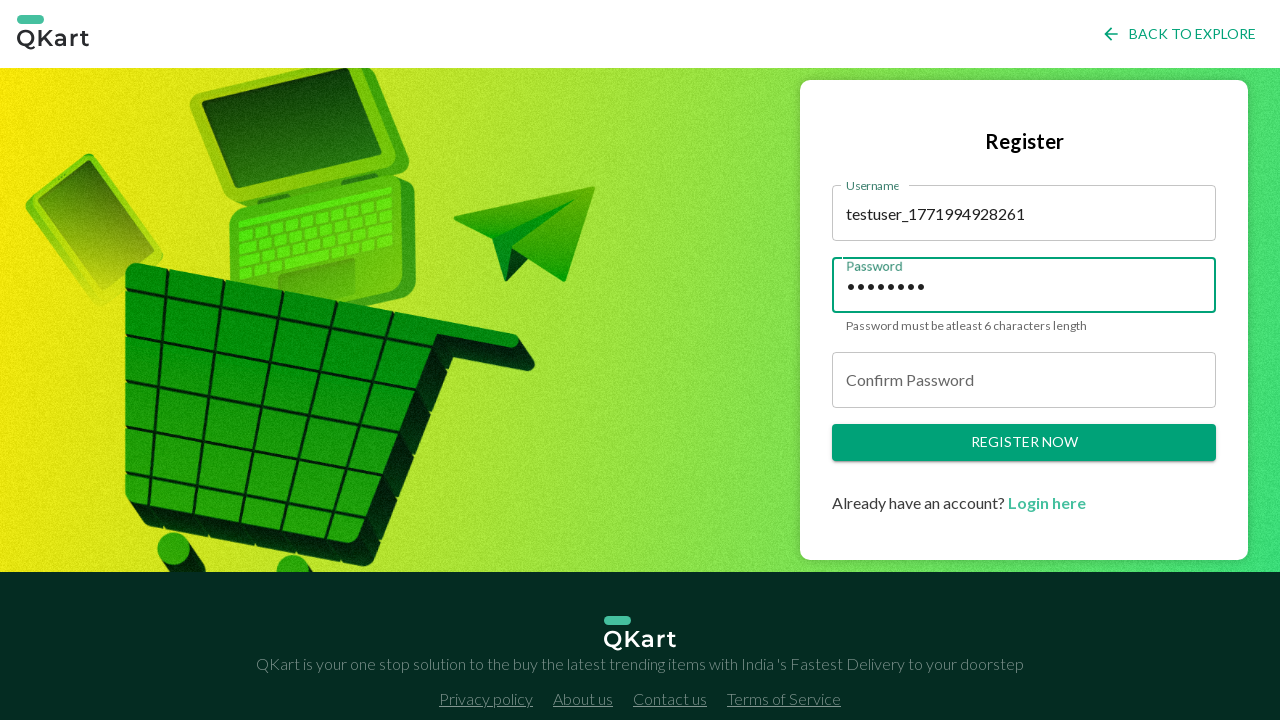

Filled confirm password field with test password on #confirmPassword
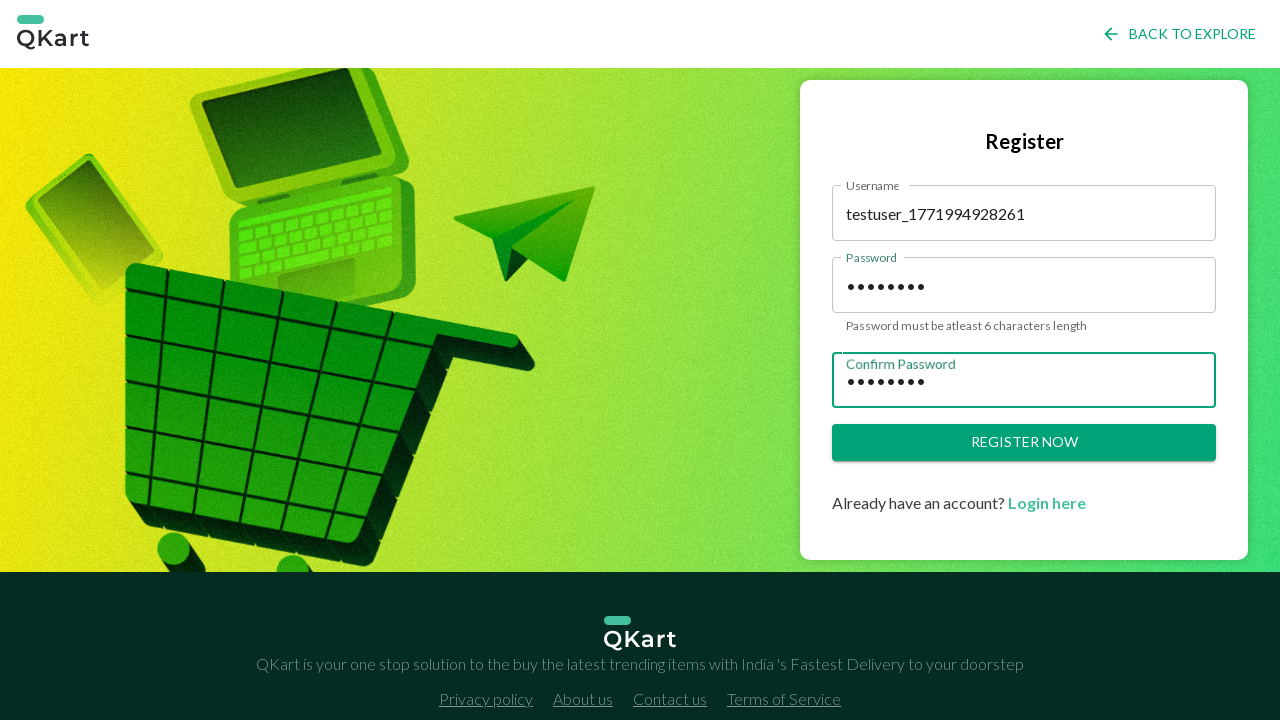

Clicked registration submit button at (1024, 443) on .button
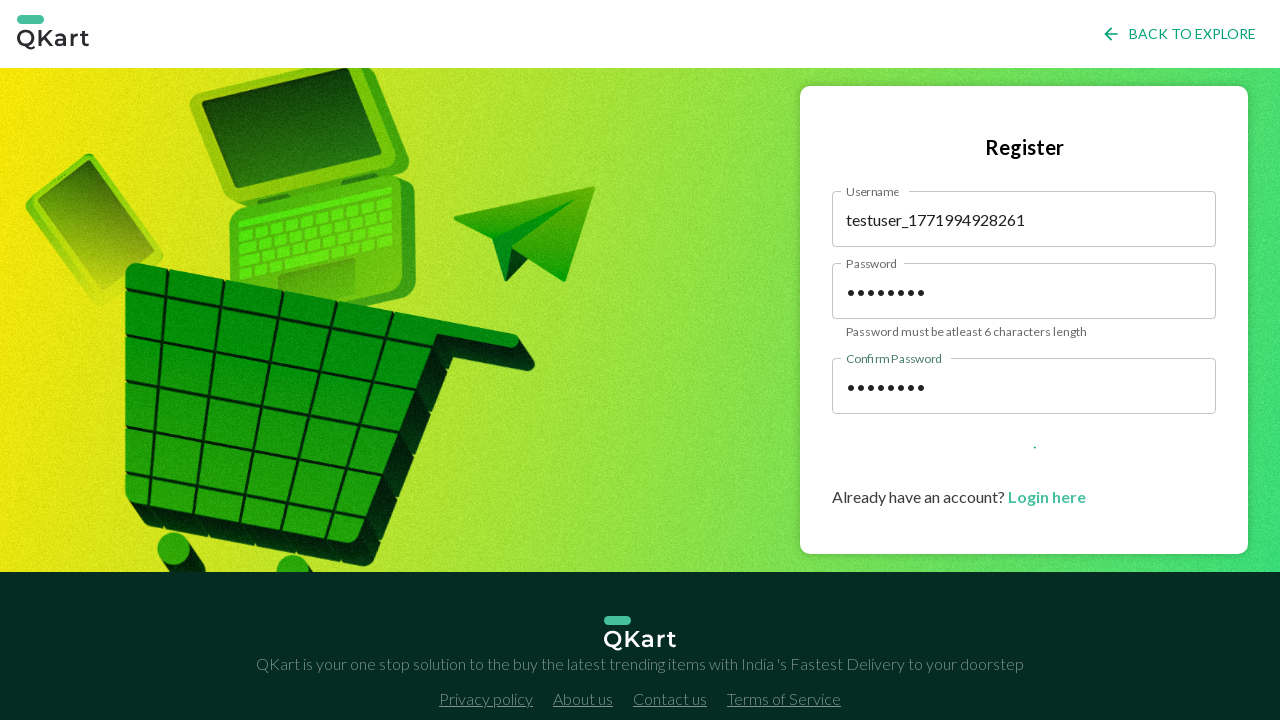

Successfully registered user and redirected to login page
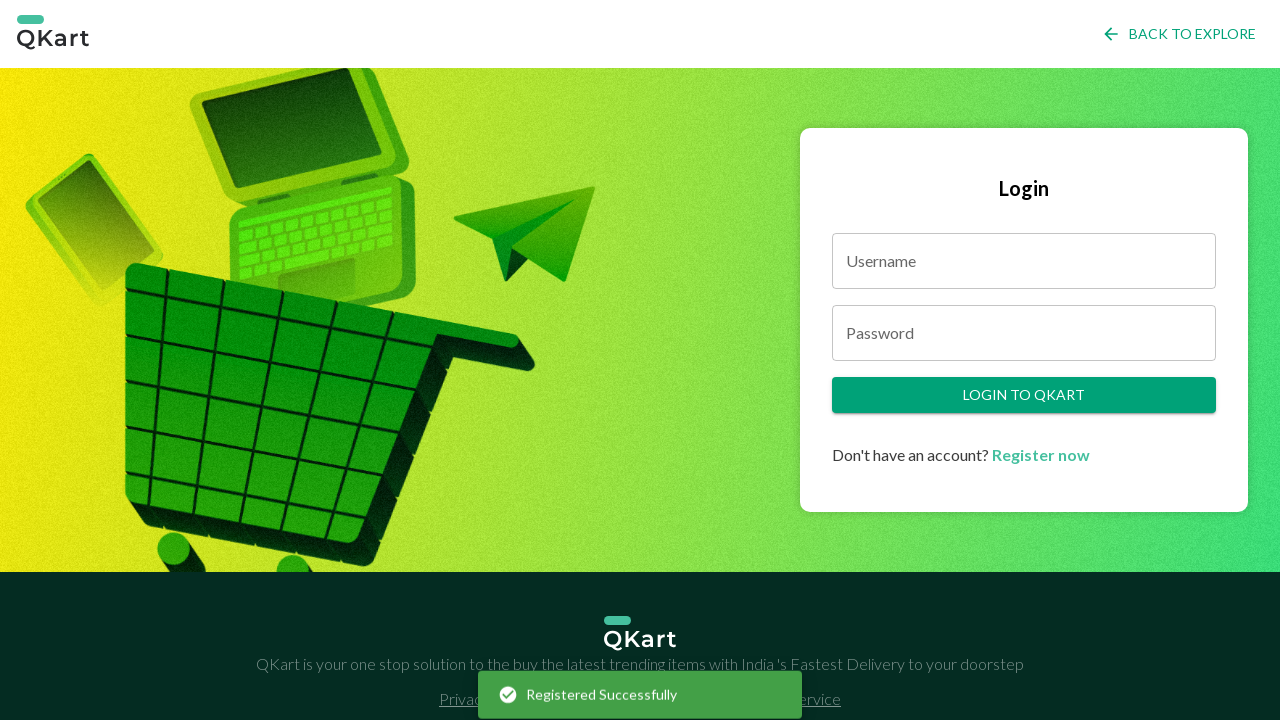

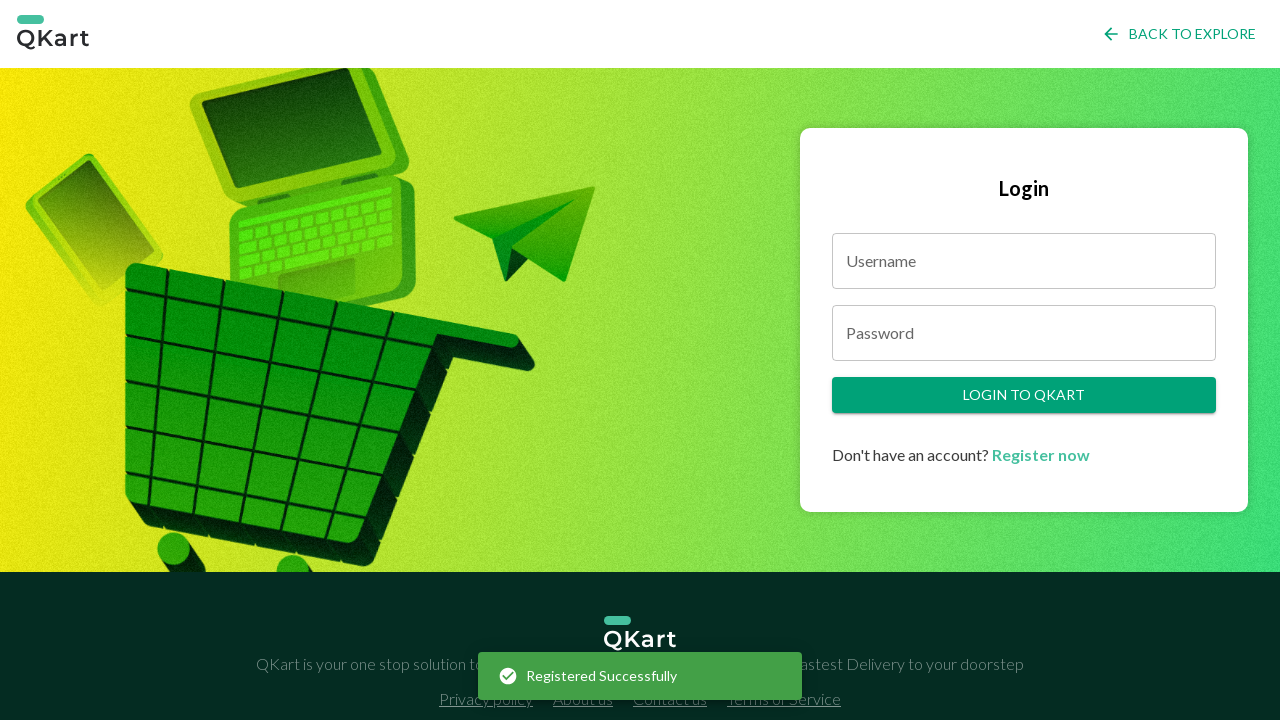